Tests a government registration form by checking if form fields are enabled, filling them with user data (name, ID number, date of birth, gender, phone, address, email, password), selecting dropdown options for location, accepting policy checkbox, and submitting the form to verify error handling.

Starting URL: https://egov.danang.gov.vn/reg

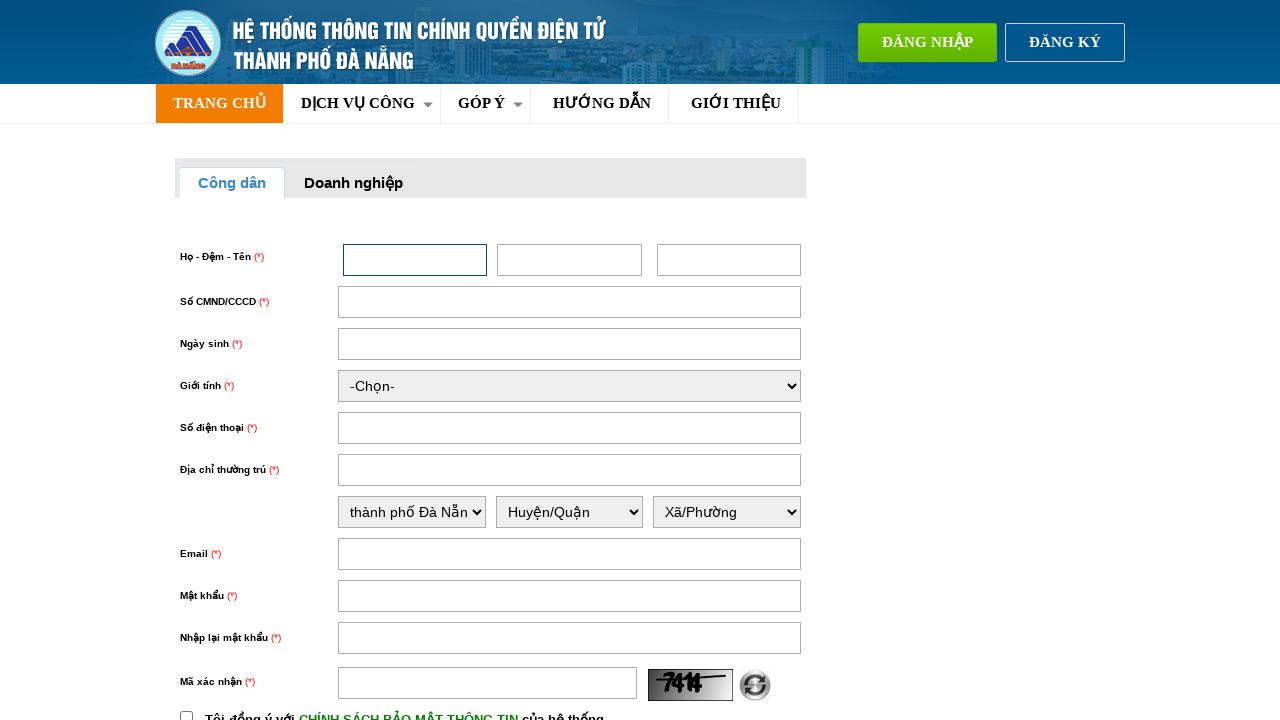

Filled last name field with 'Nguyen' on #ho
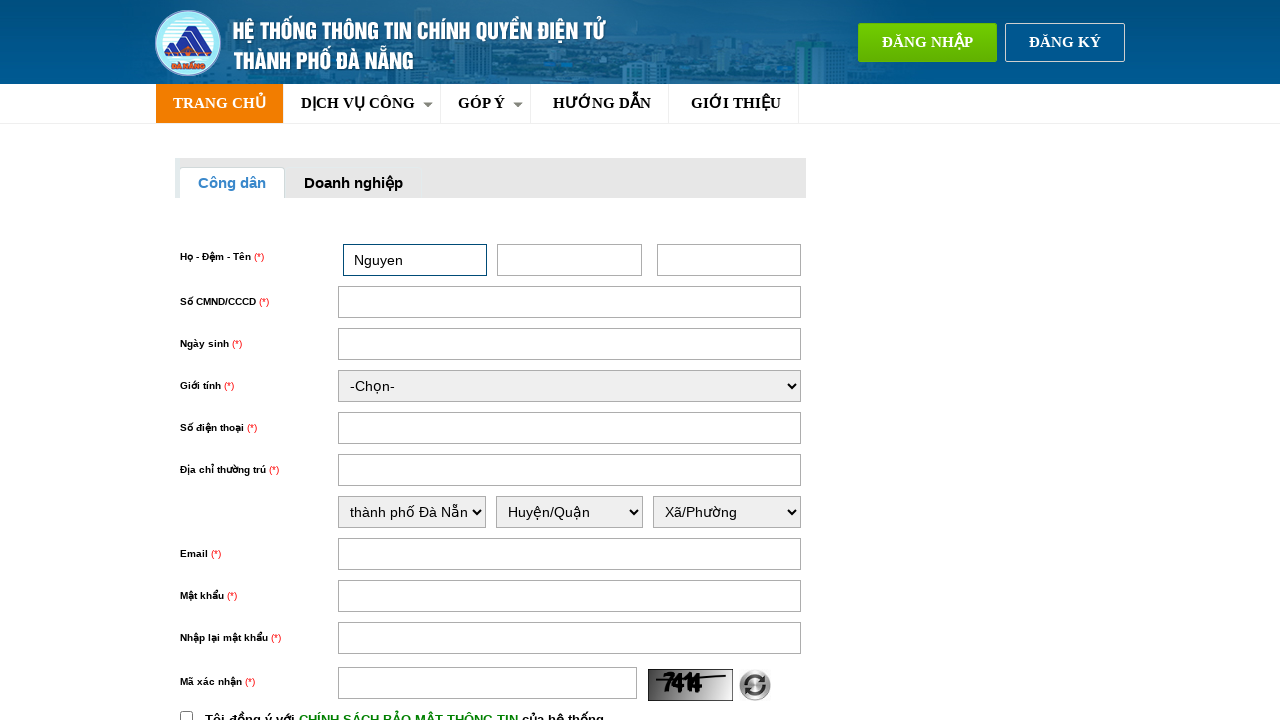

Filled middle name field with 'Thi' on #dem
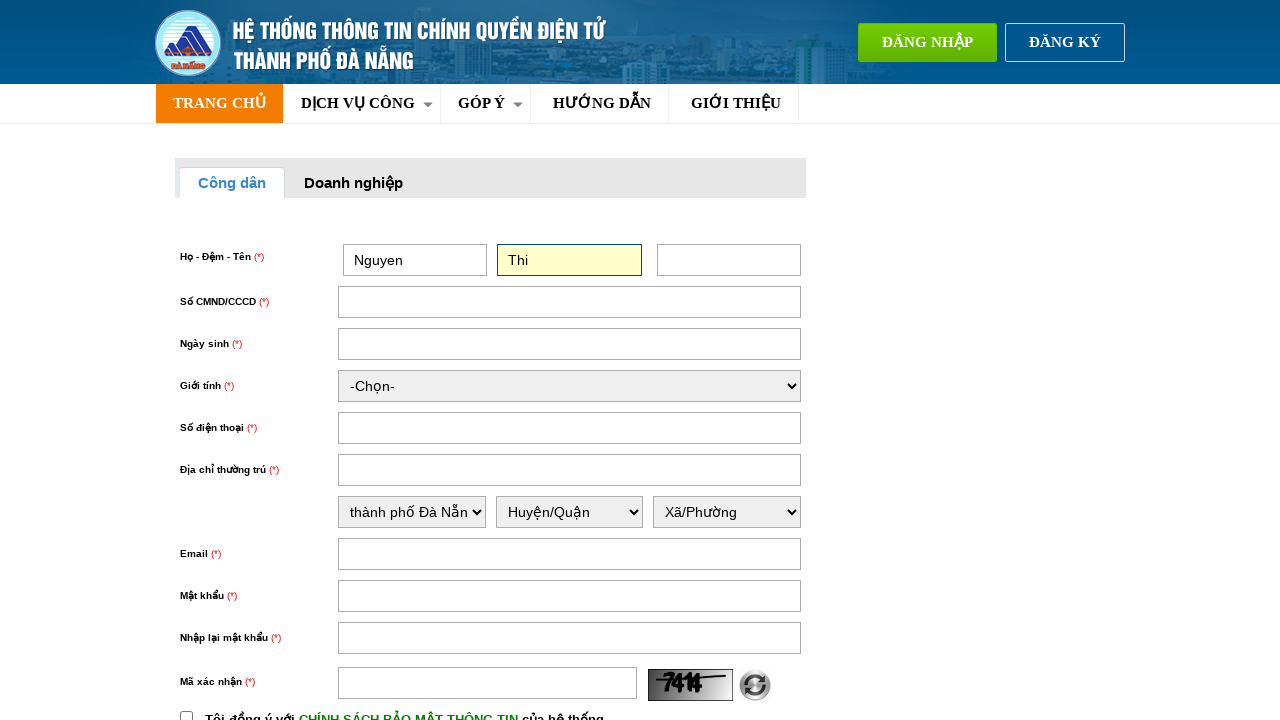

Filled first name field with 'Ut' on #ten
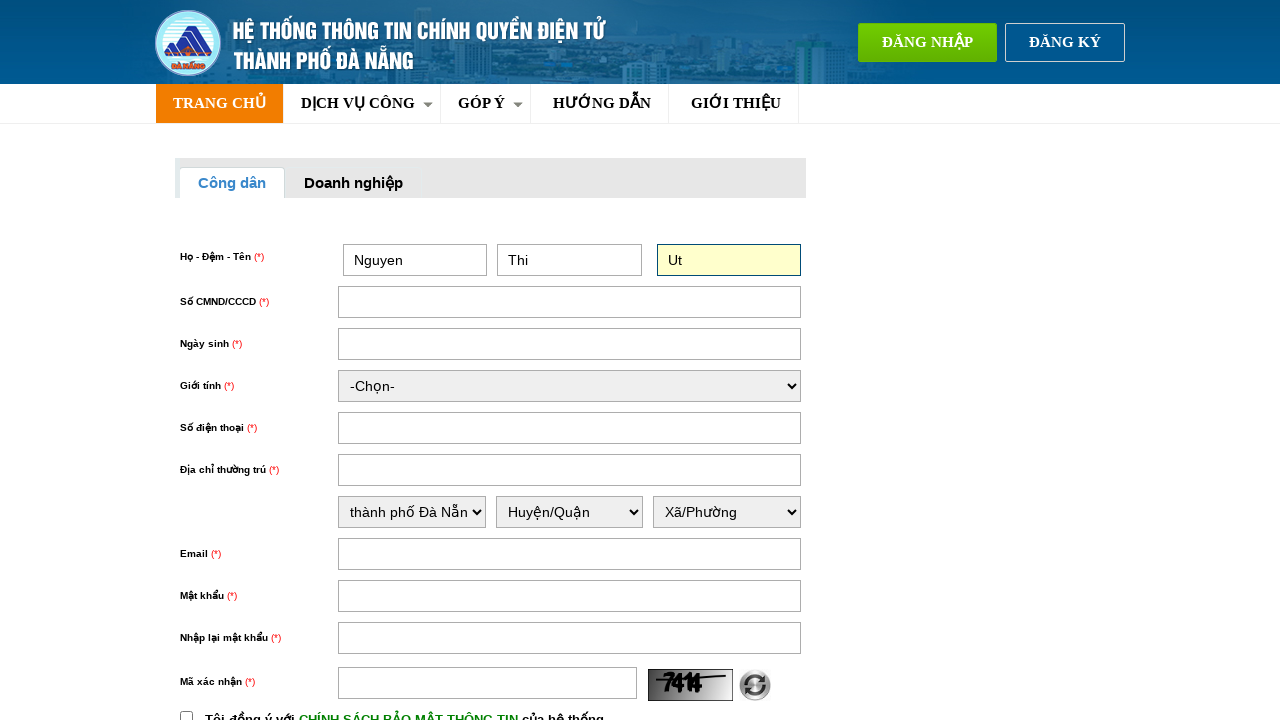

Filled ID card number with '151850678' on #soCmnd
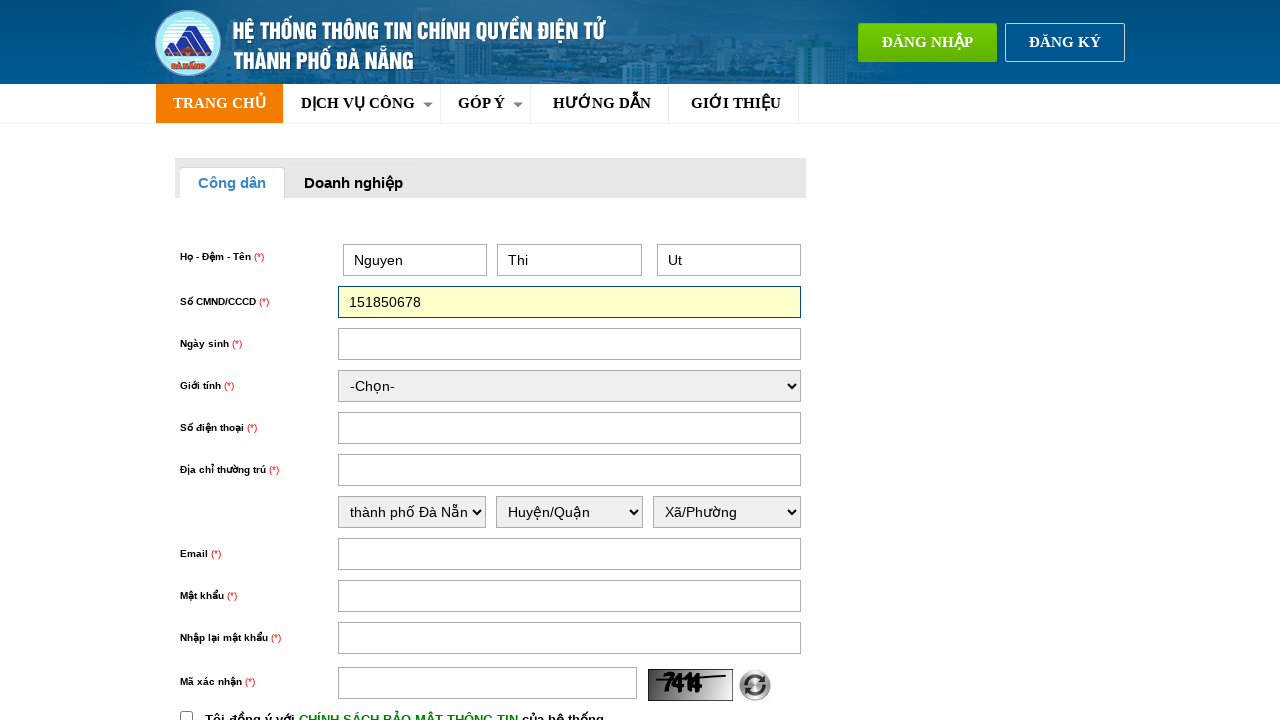

Filled date of birth with '26/03/1991' on #ngaySinh
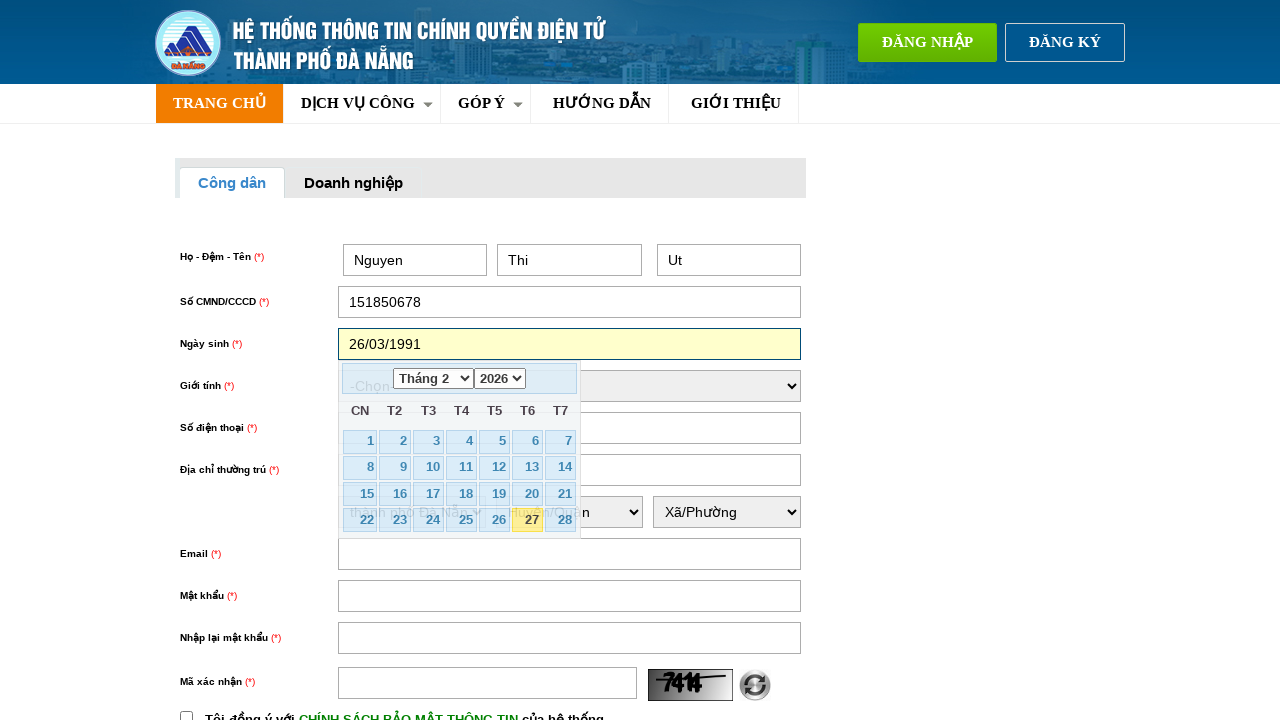

Selected gender 'Nữ' from dropdown on #gioiTinh
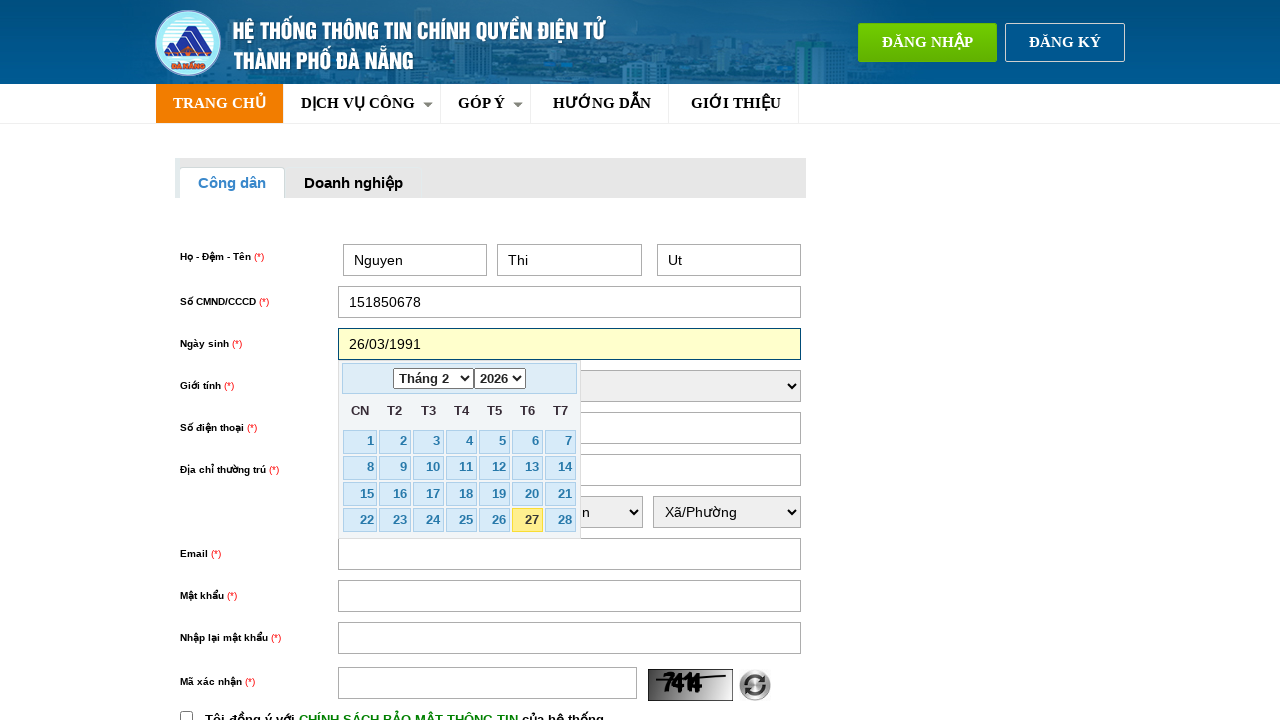

Filled phone number with '0377839862' on #soDienThoai
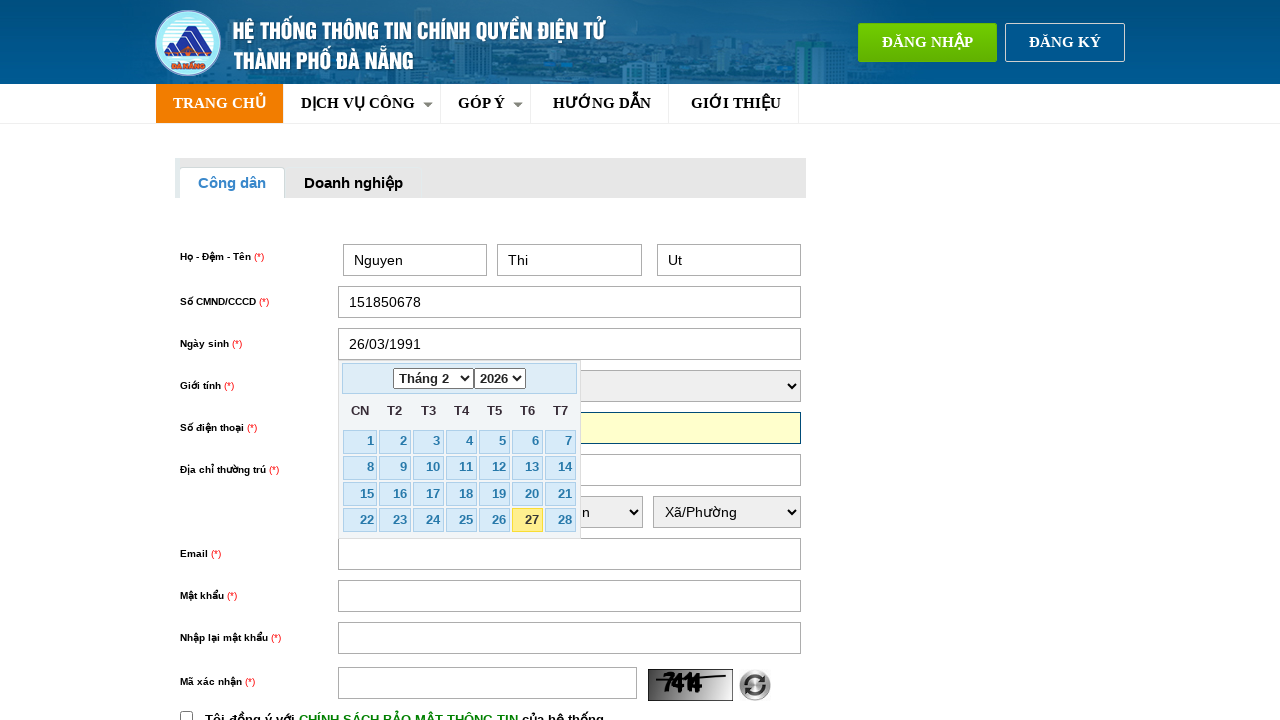

Filled permanent address with '81 Mễ Trì Thượng' on #motaThuongTru
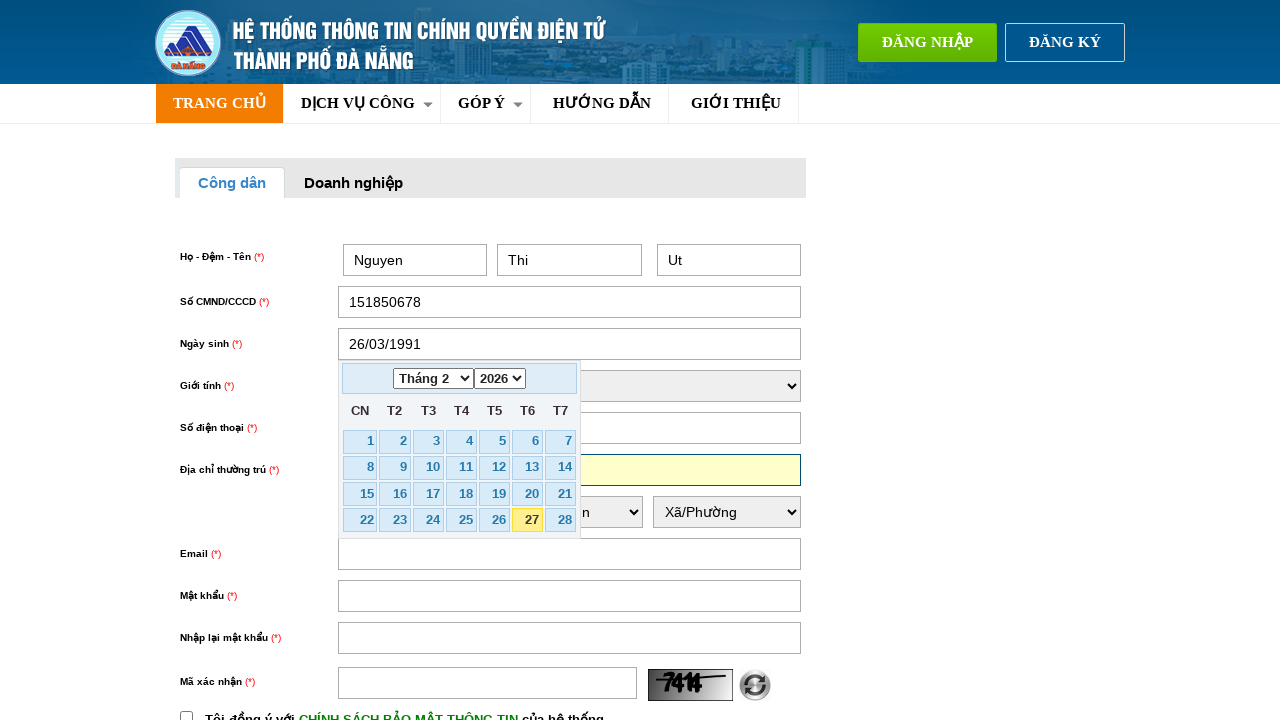

Selected province/city 'thành phố Hà Nội' on #thuongtru_tinhthanh
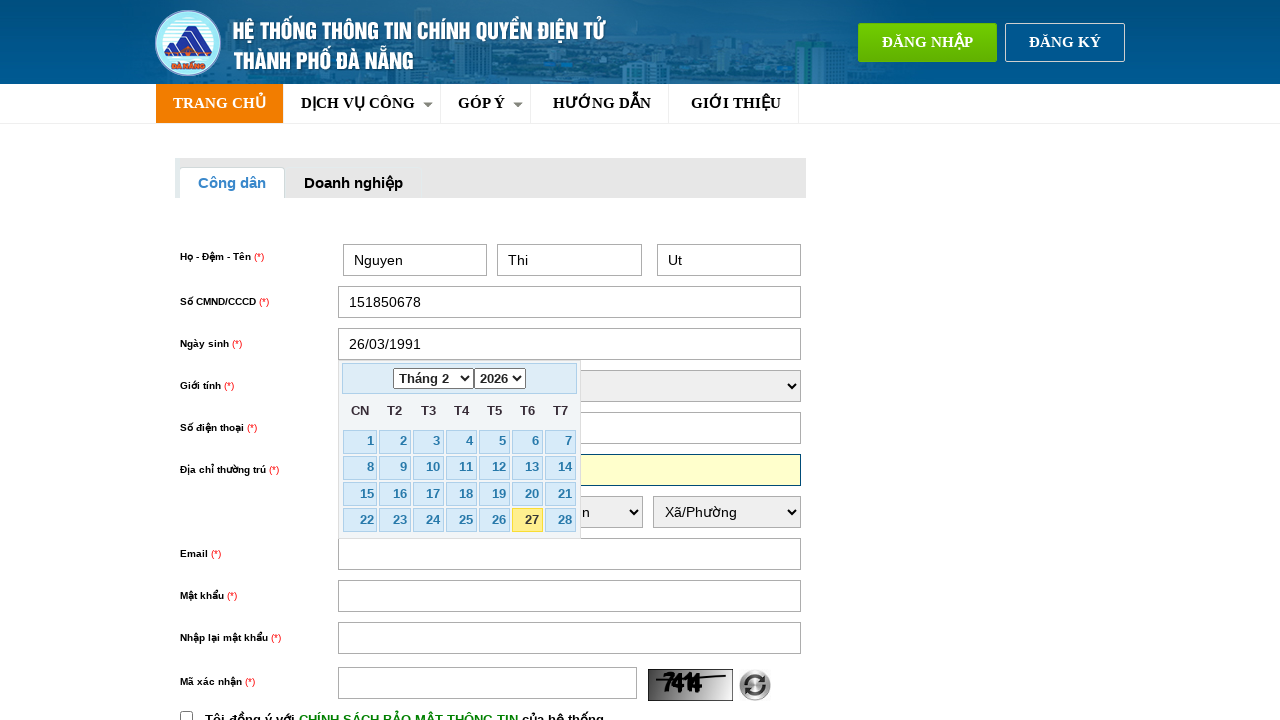

Waited 1000ms for district dropdown to update
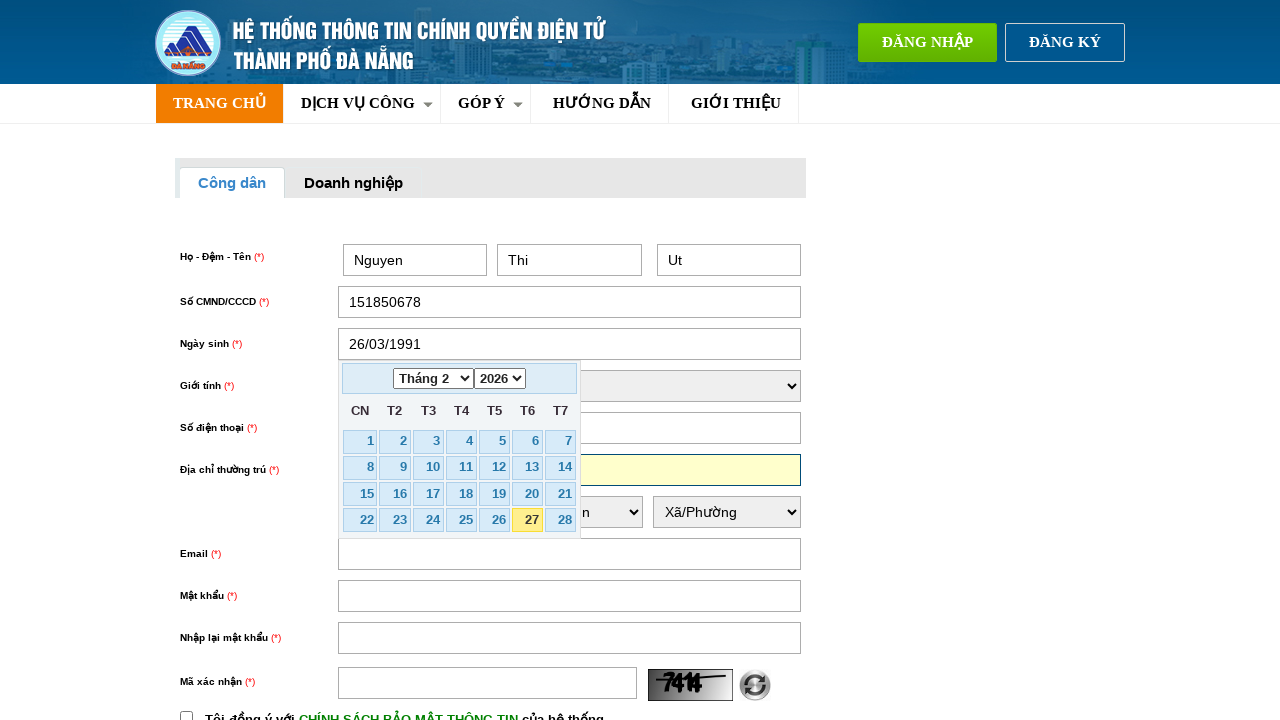

Selected district 'Quận Bắc Từ Liêm' on #thuongtru_quanhuyen
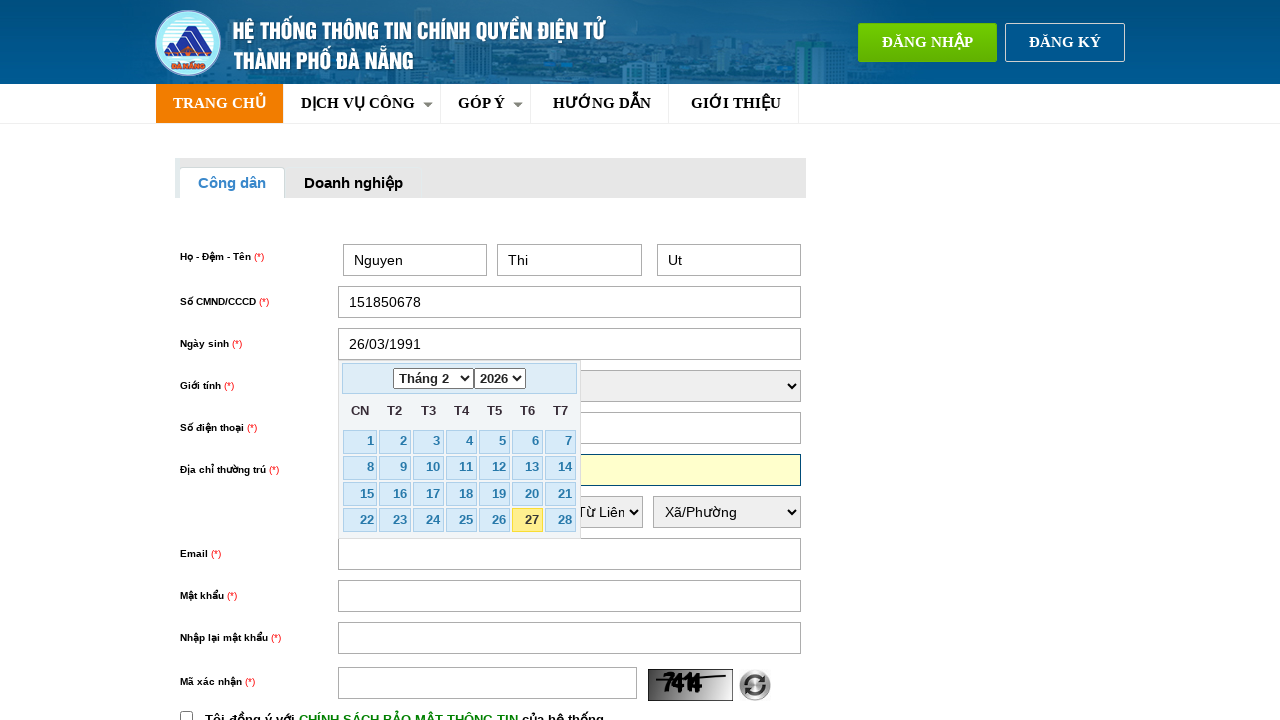

Waited 1000ms for ward dropdown to update
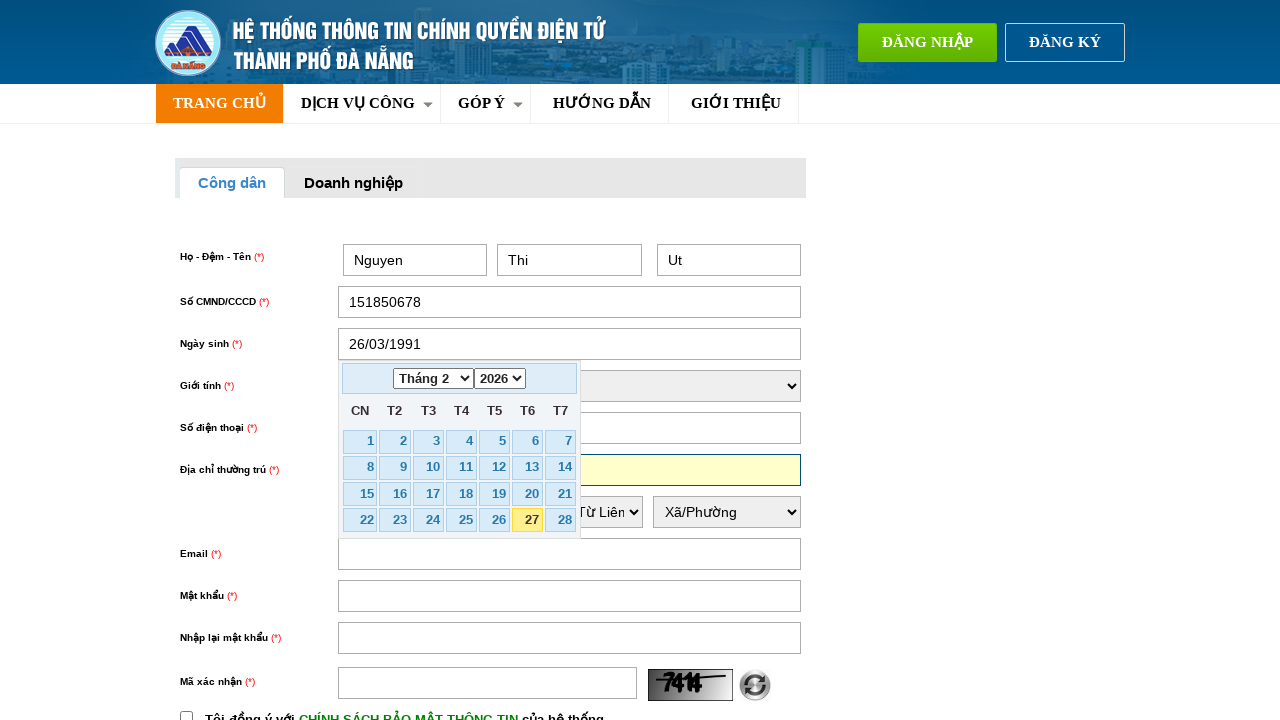

Selected ward 'Phường Mễ Trì' on #thuongtru_phuongxa
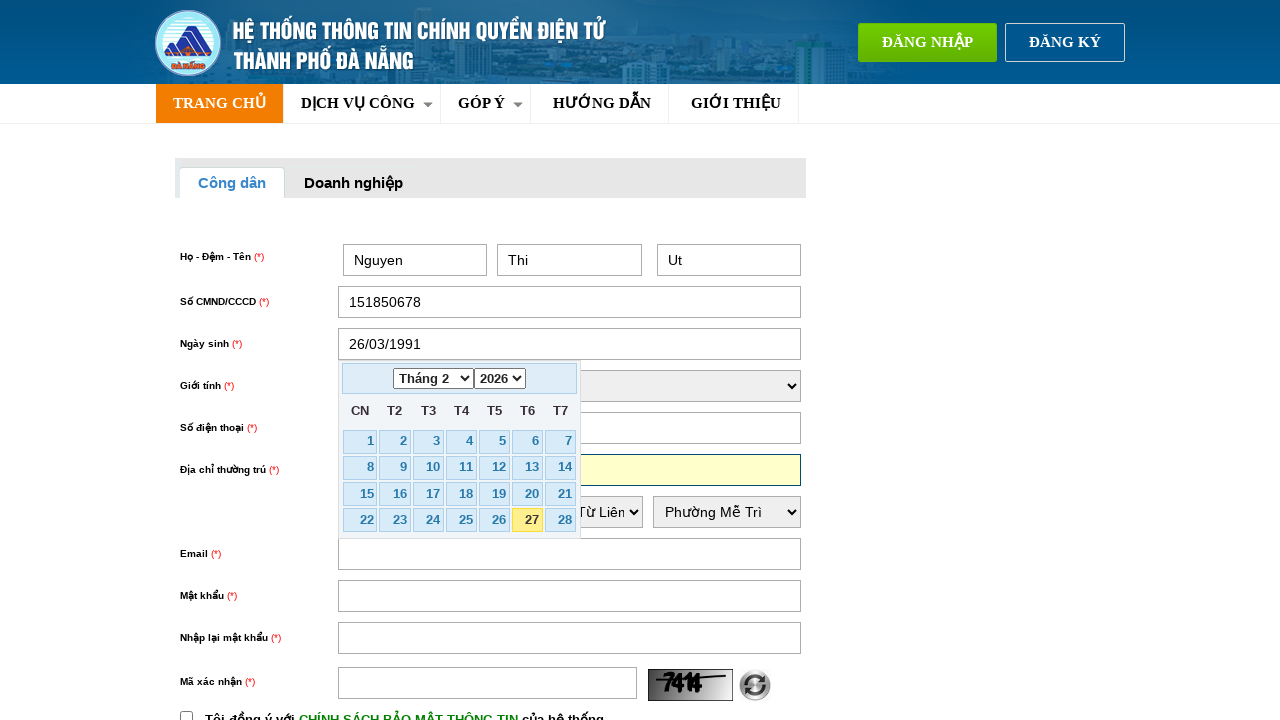

Filled email field with 'testusermail@example.com' on #email
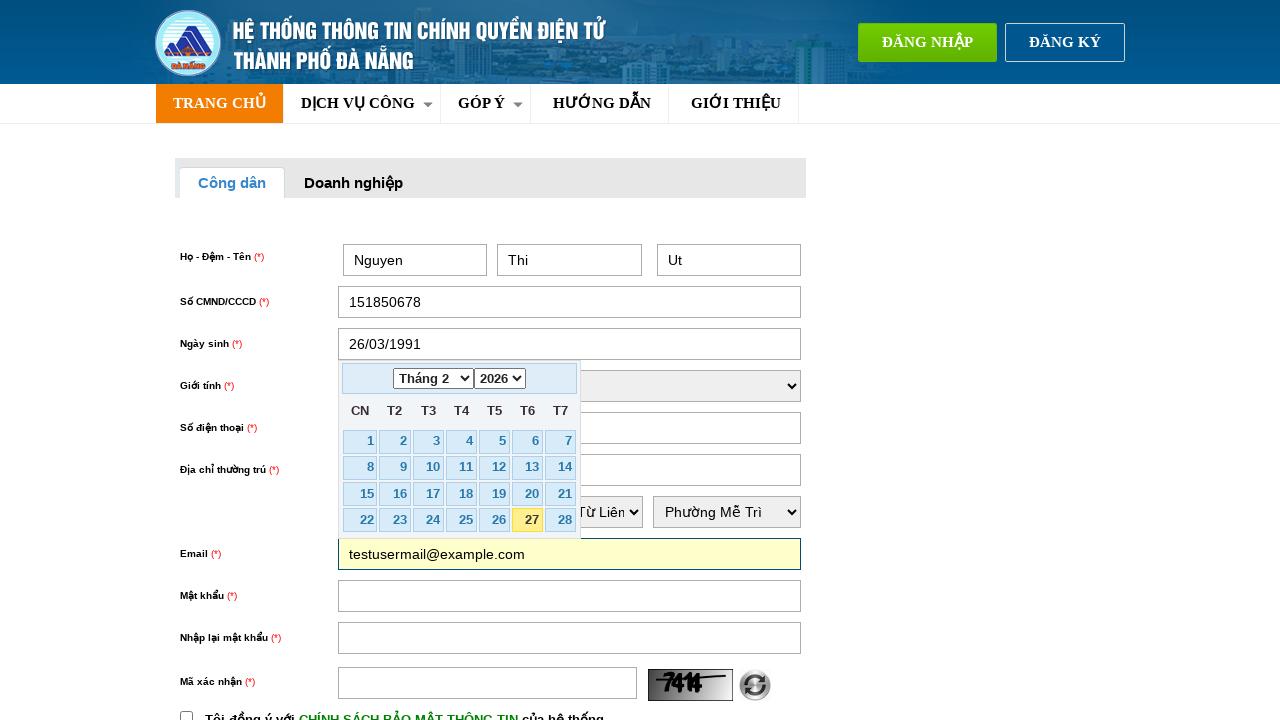

Filled password field with 'TestPass123' on #password
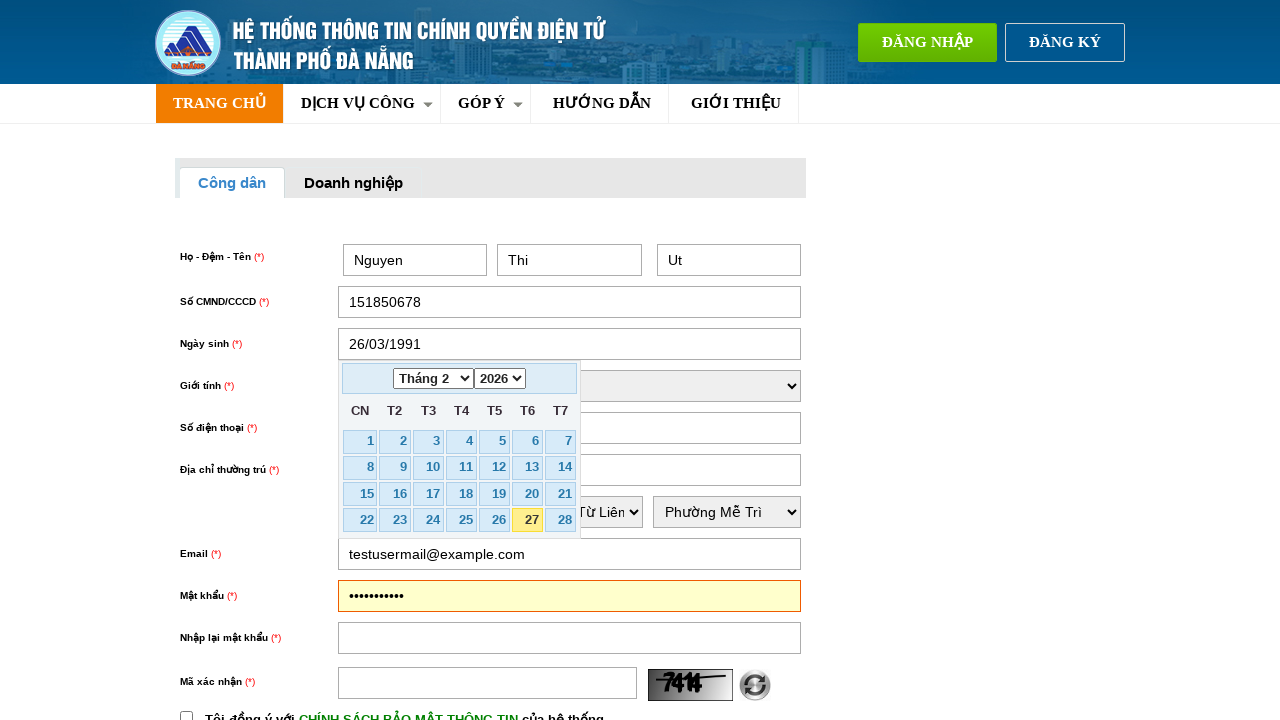

Confirmed password with 'TestPass123' on #rePassword
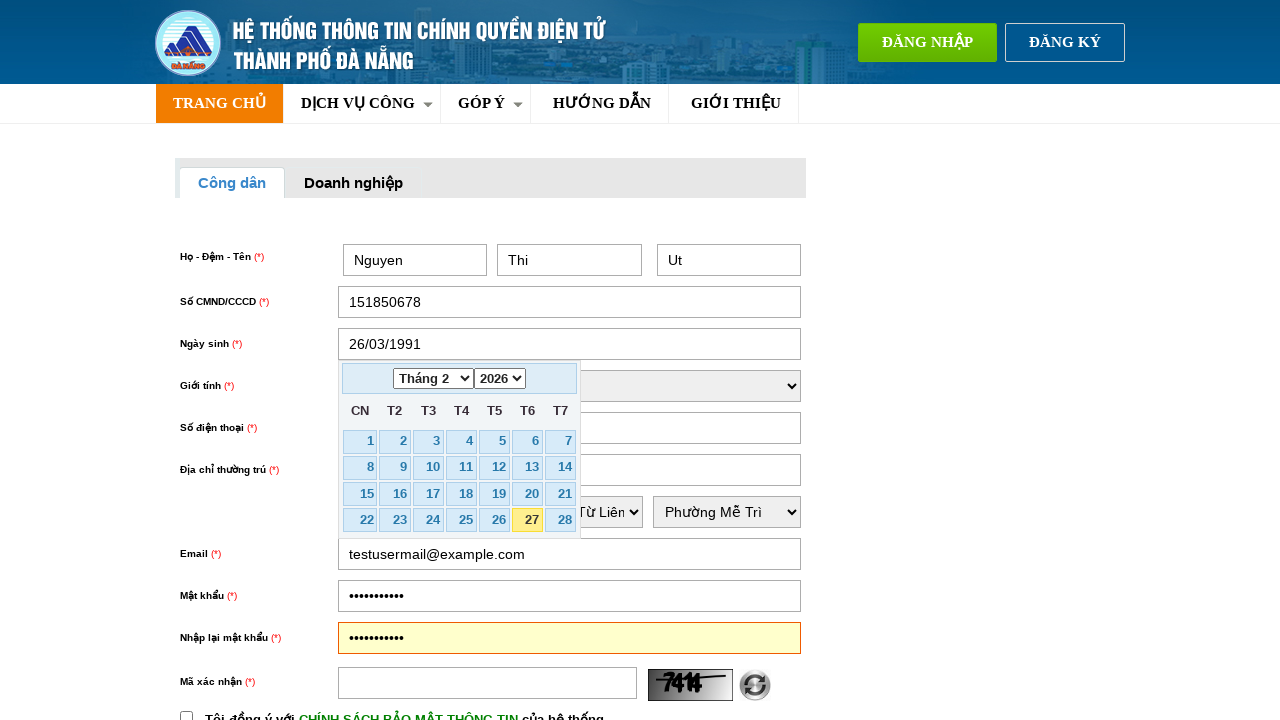

Clicked policy agreement checkbox at (186, 714) on #chinhSach
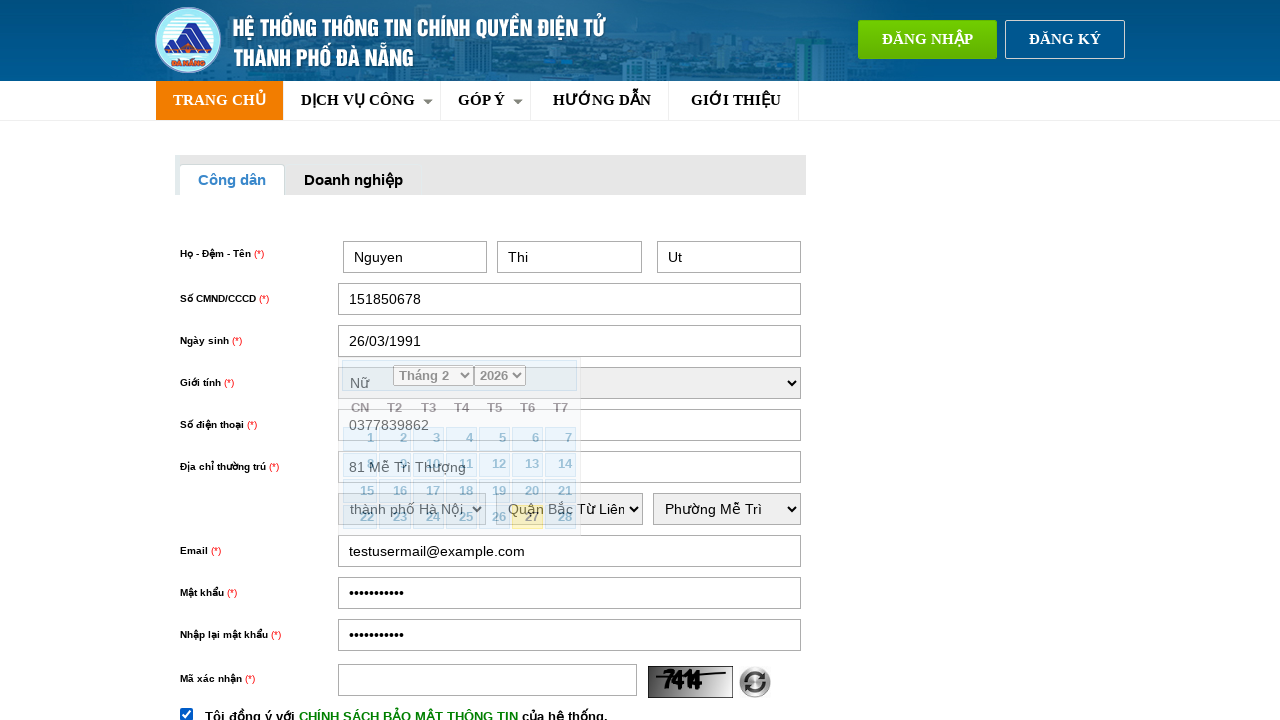

Clicked form submit button at (405, 577) on #button2
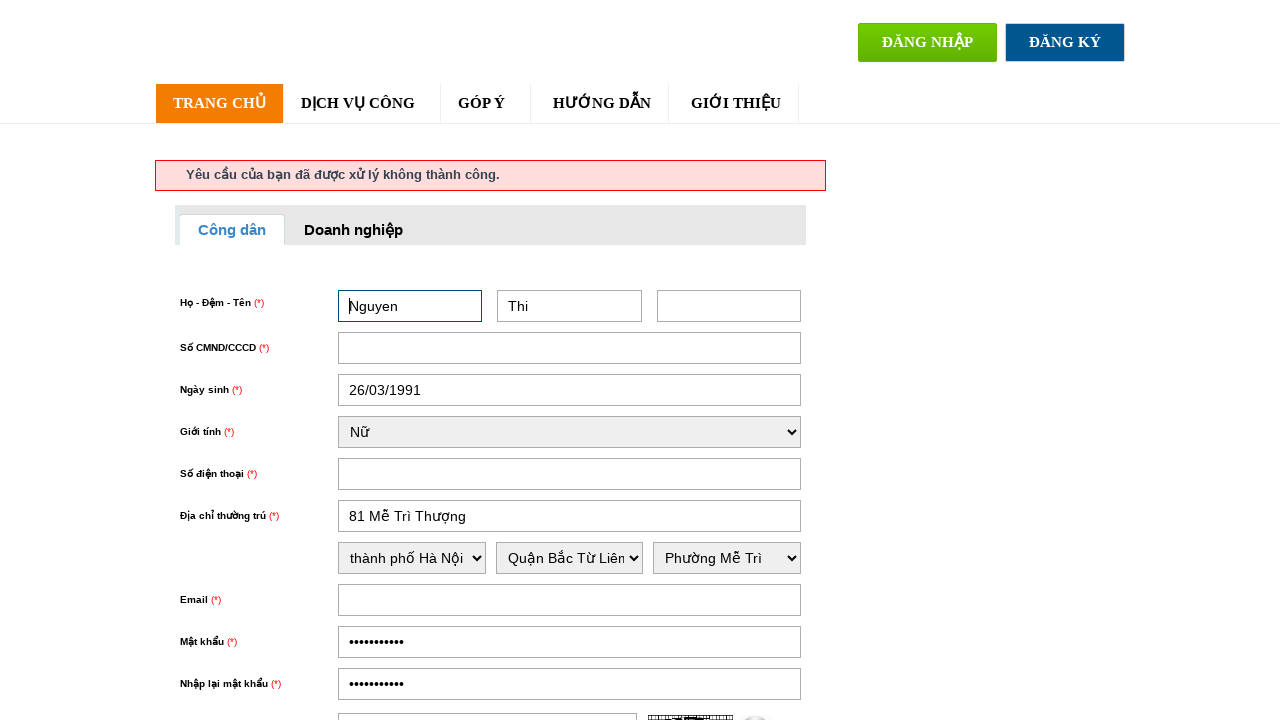

Error message appeared on the form
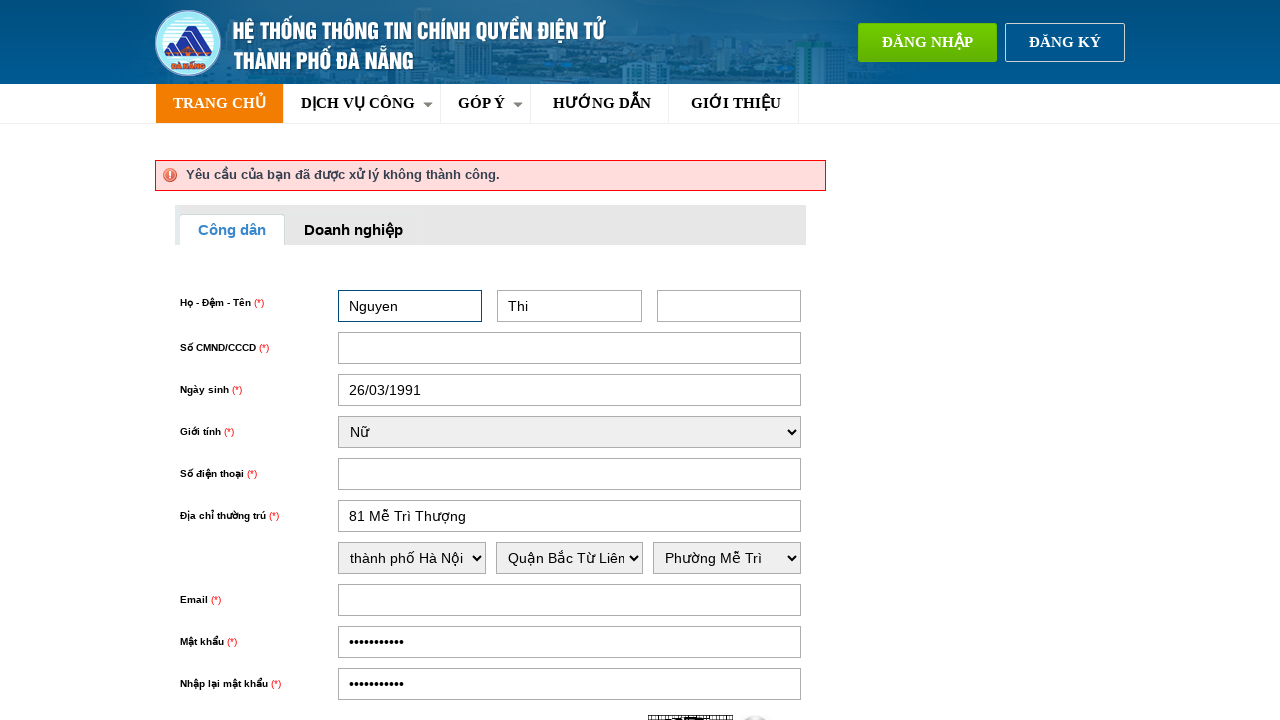

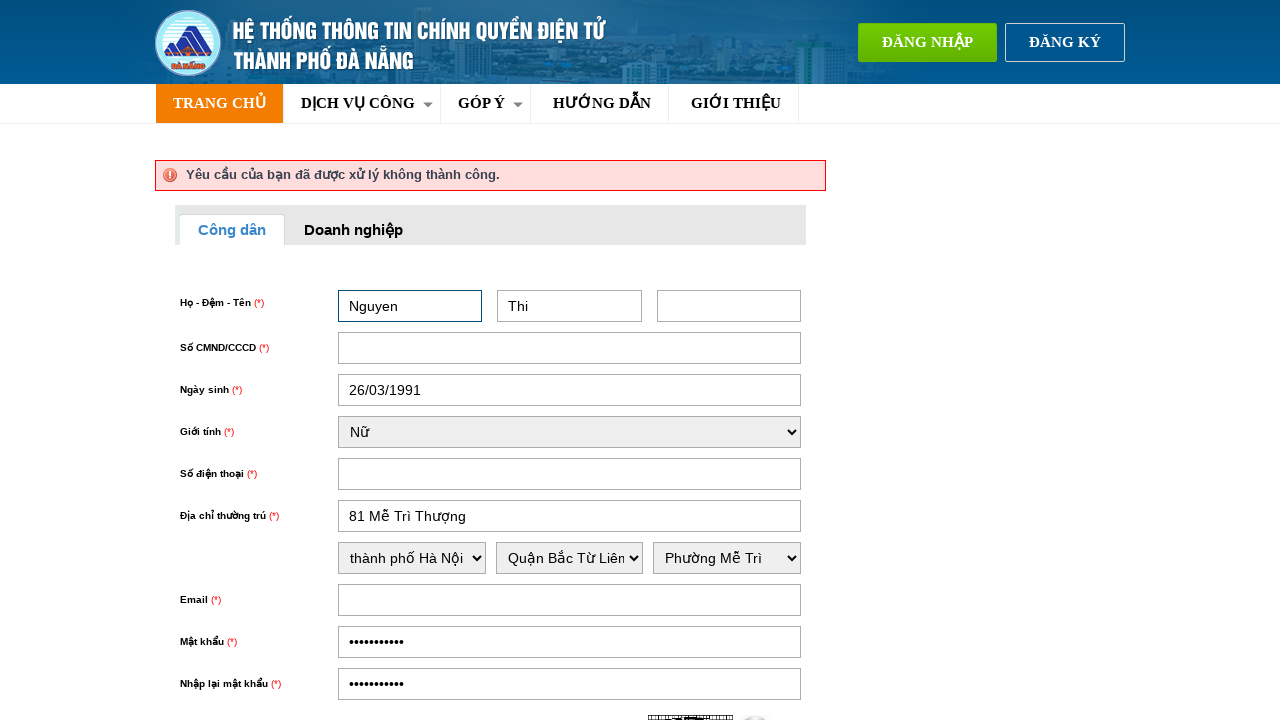